Tests filtering to display all items after switching between filters

Starting URL: https://demo.playwright.dev/todomvc

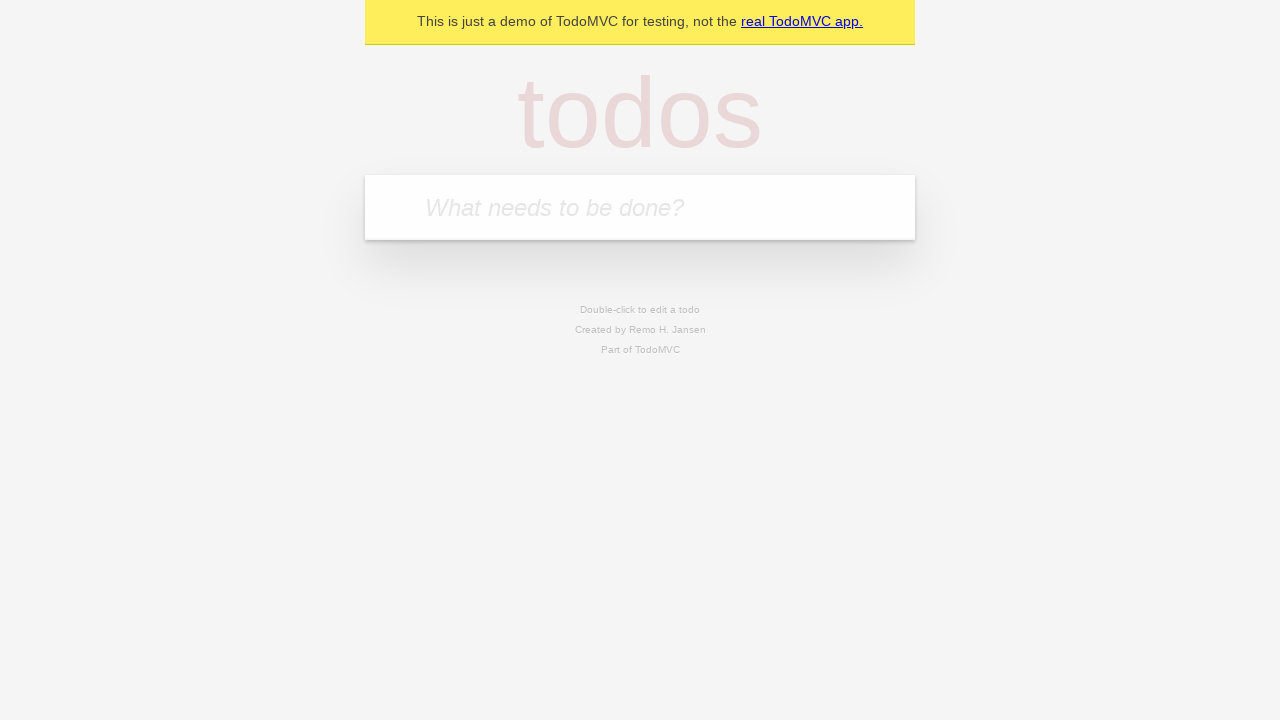

Filled todo input with 'buy some cheese' on internal:attr=[placeholder="What needs to be done?"i]
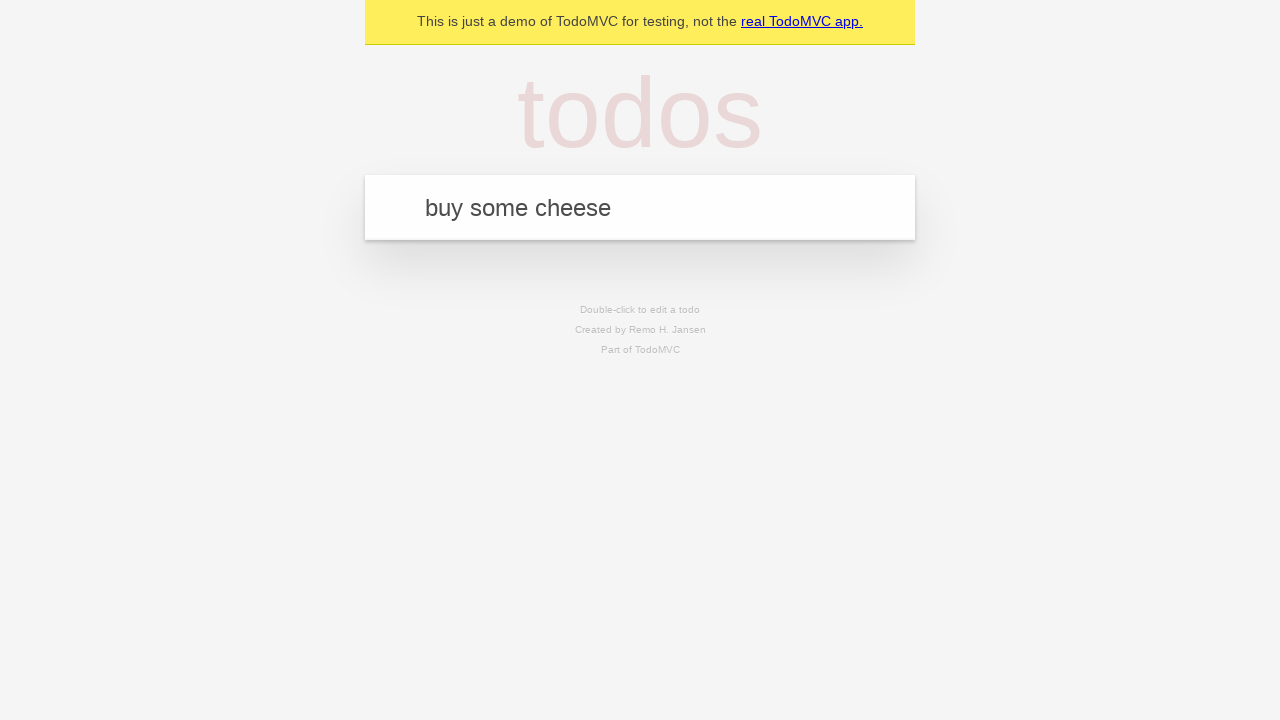

Pressed Enter to create first todo item on internal:attr=[placeholder="What needs to be done?"i]
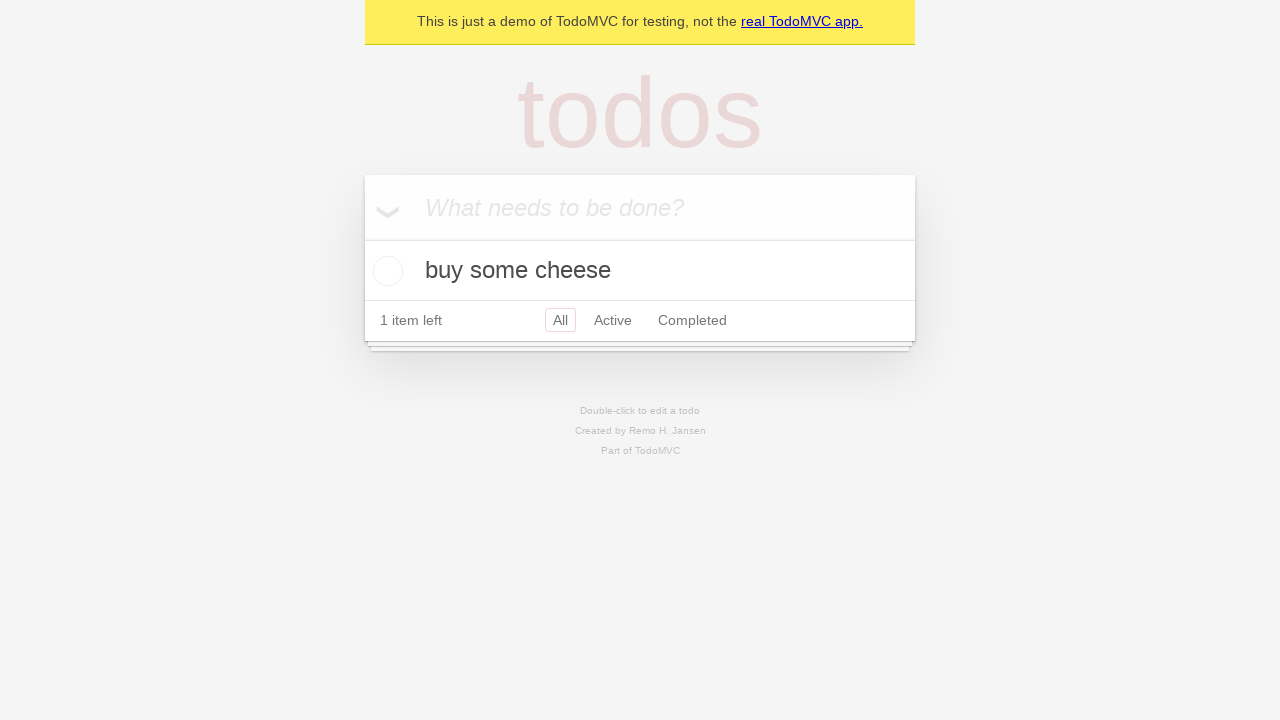

Filled todo input with 'feed the cat' on internal:attr=[placeholder="What needs to be done?"i]
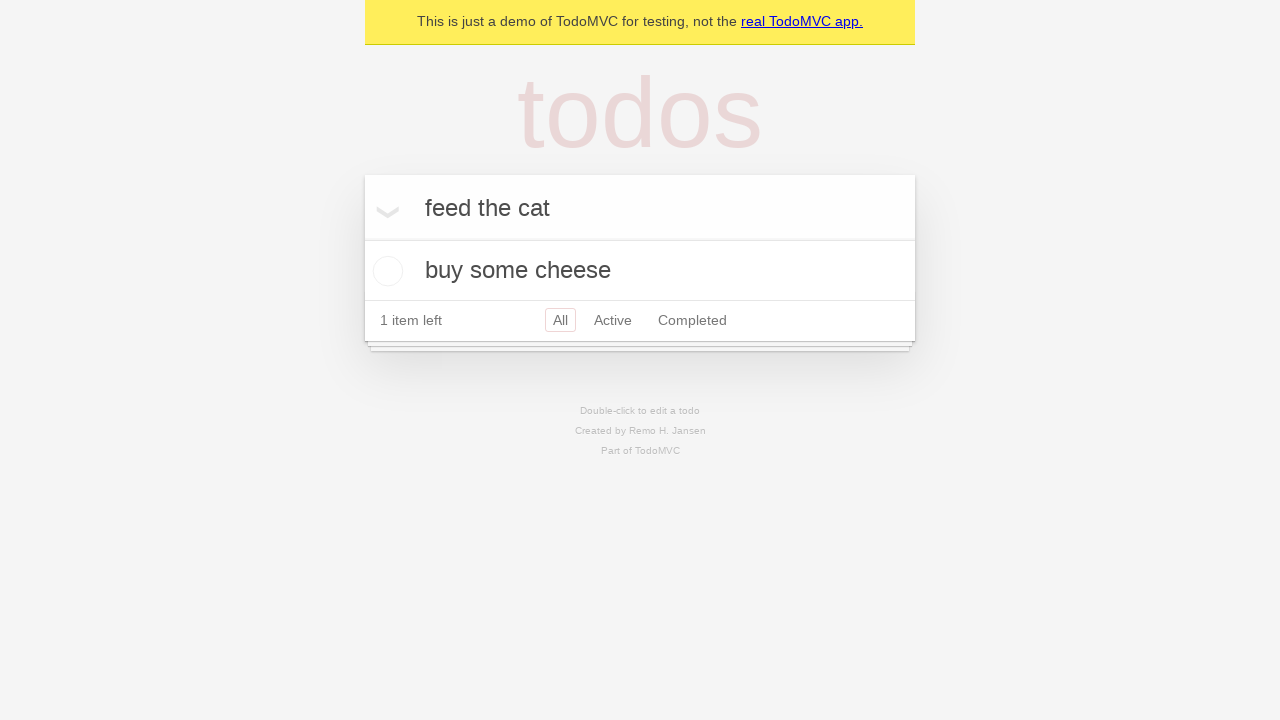

Pressed Enter to create second todo item on internal:attr=[placeholder="What needs to be done?"i]
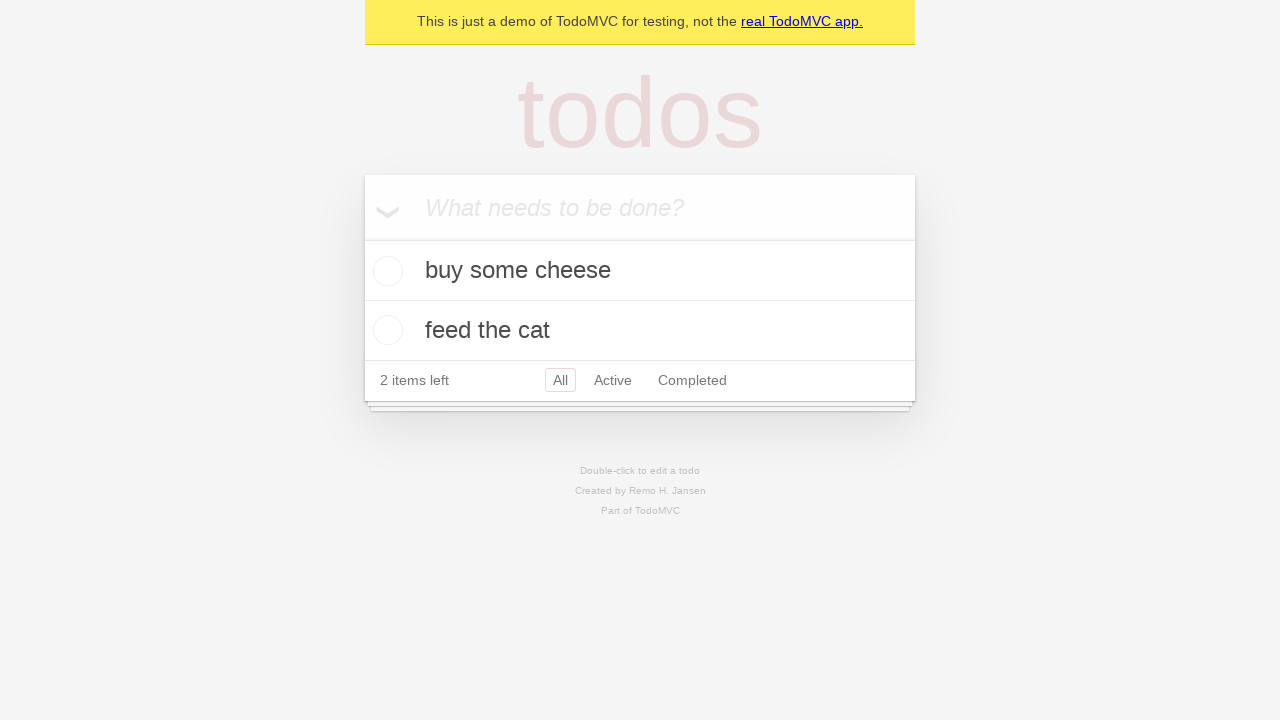

Filled todo input with 'book a doctors appointment' on internal:attr=[placeholder="What needs to be done?"i]
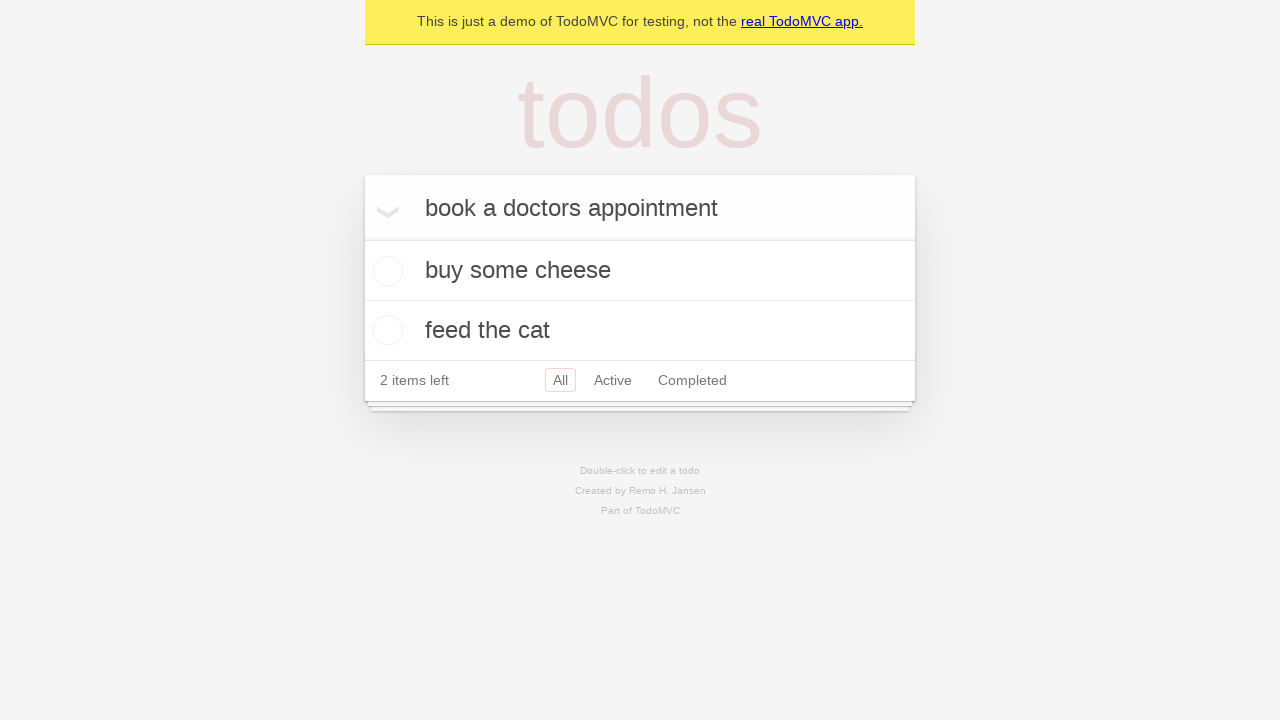

Pressed Enter to create third todo item on internal:attr=[placeholder="What needs to be done?"i]
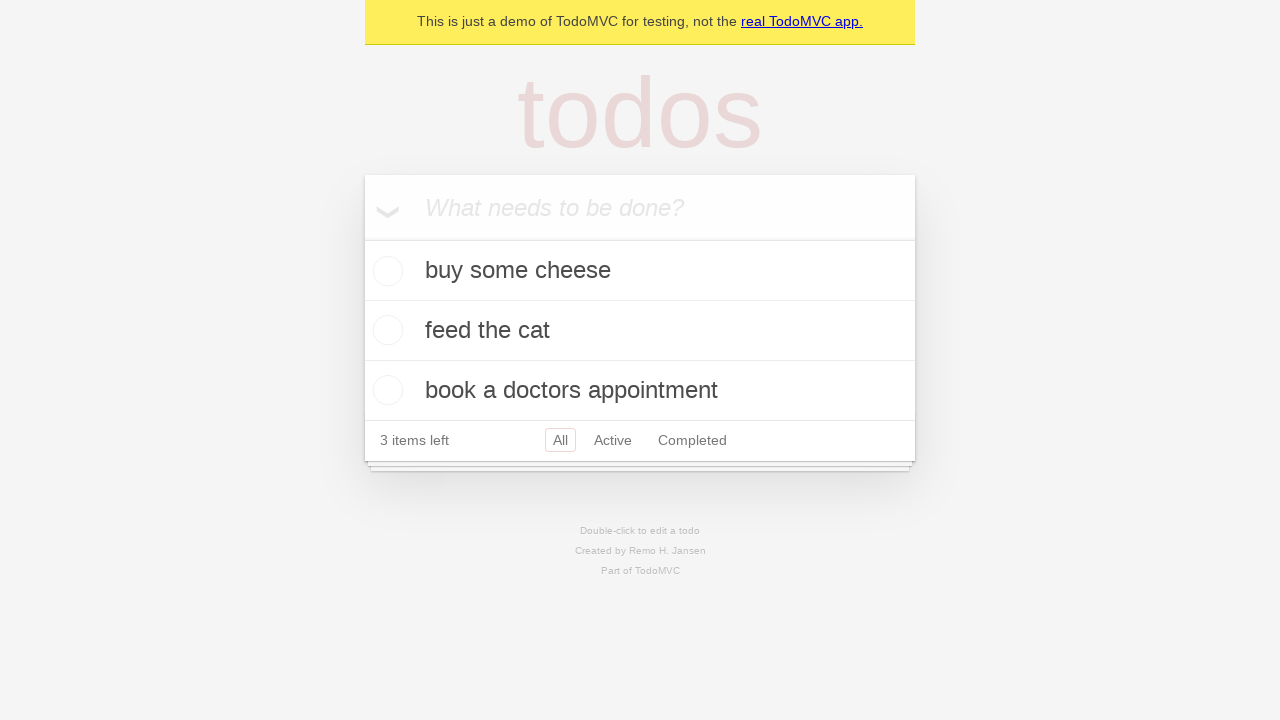

Checked the second todo item as completed at (385, 330) on .todo-list li .toggle >> nth=1
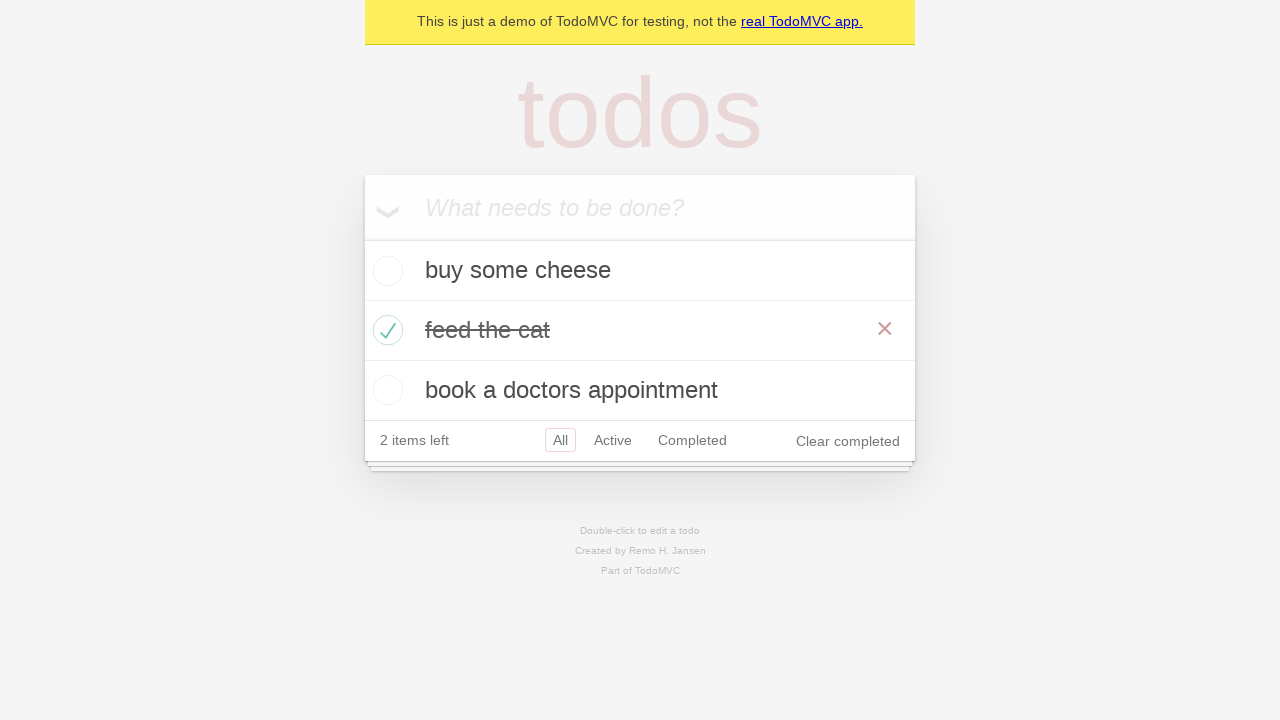

Clicked 'Active' filter to display active items only at (613, 440) on internal:role=link[name="Active"i]
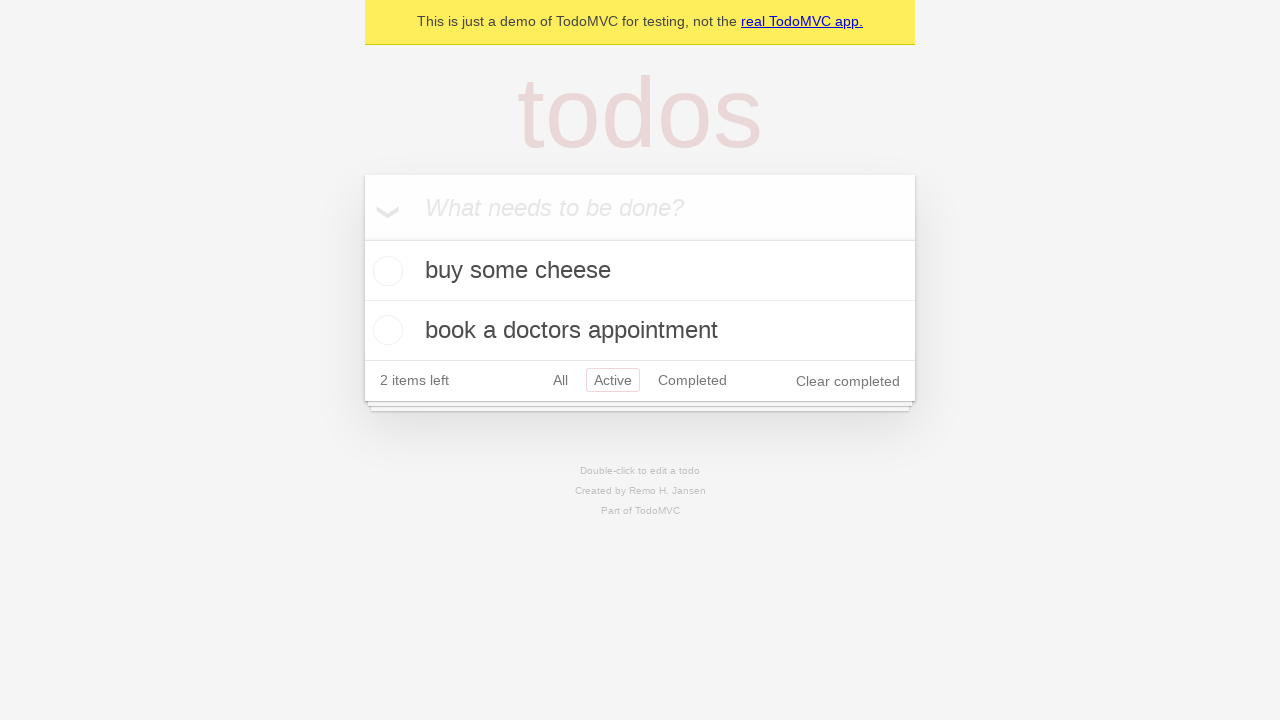

Clicked 'Completed' filter to display completed items only at (692, 380) on internal:role=link[name="Completed"i]
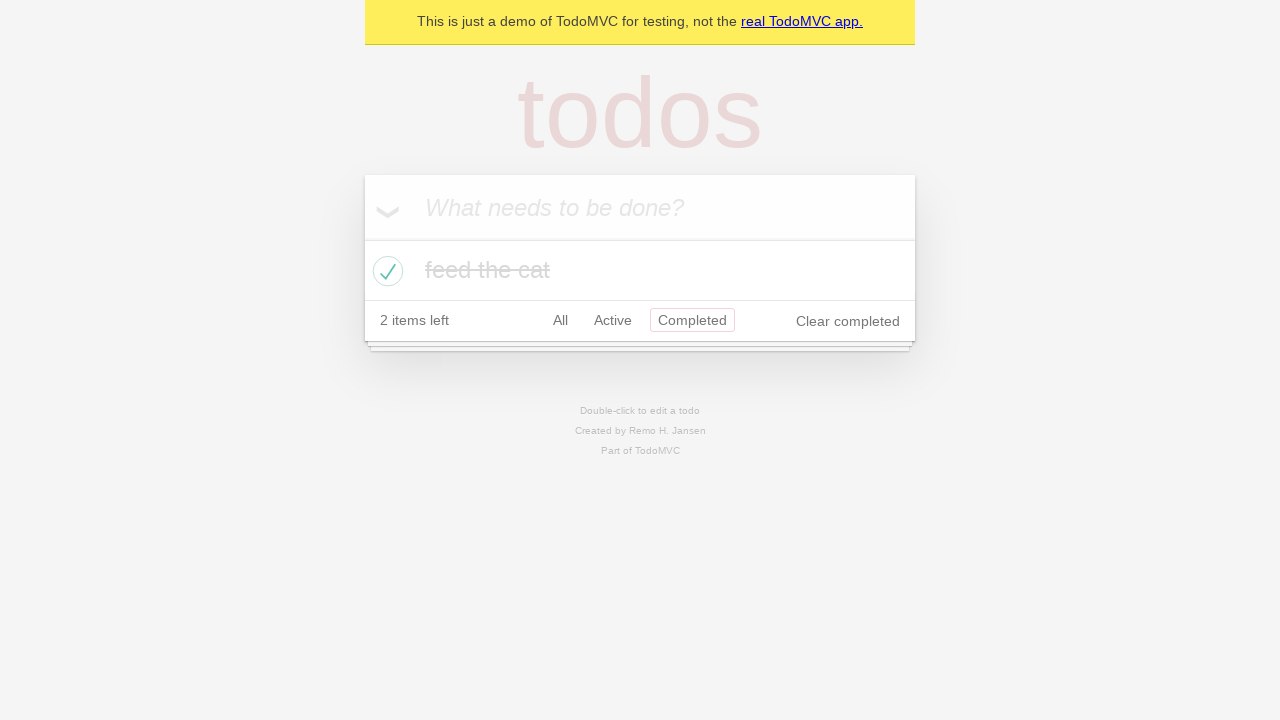

Clicked 'All' filter to display all items at (560, 320) on internal:role=link[name="All"i]
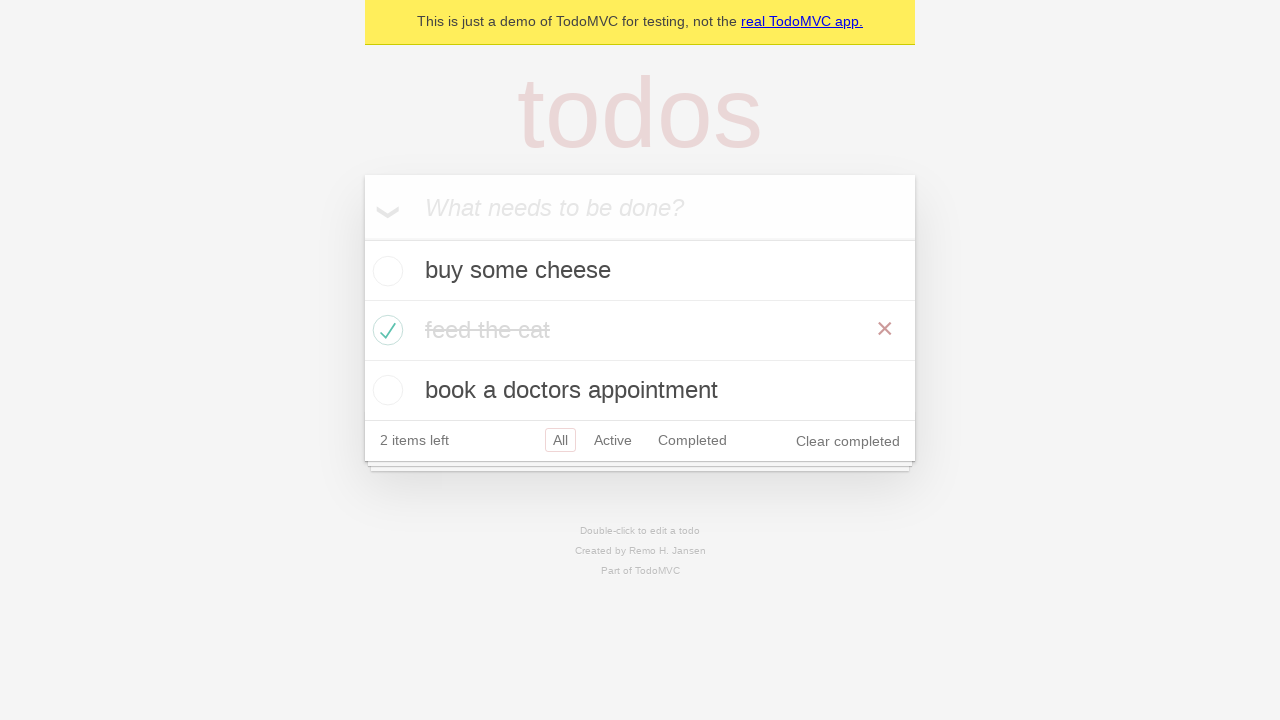

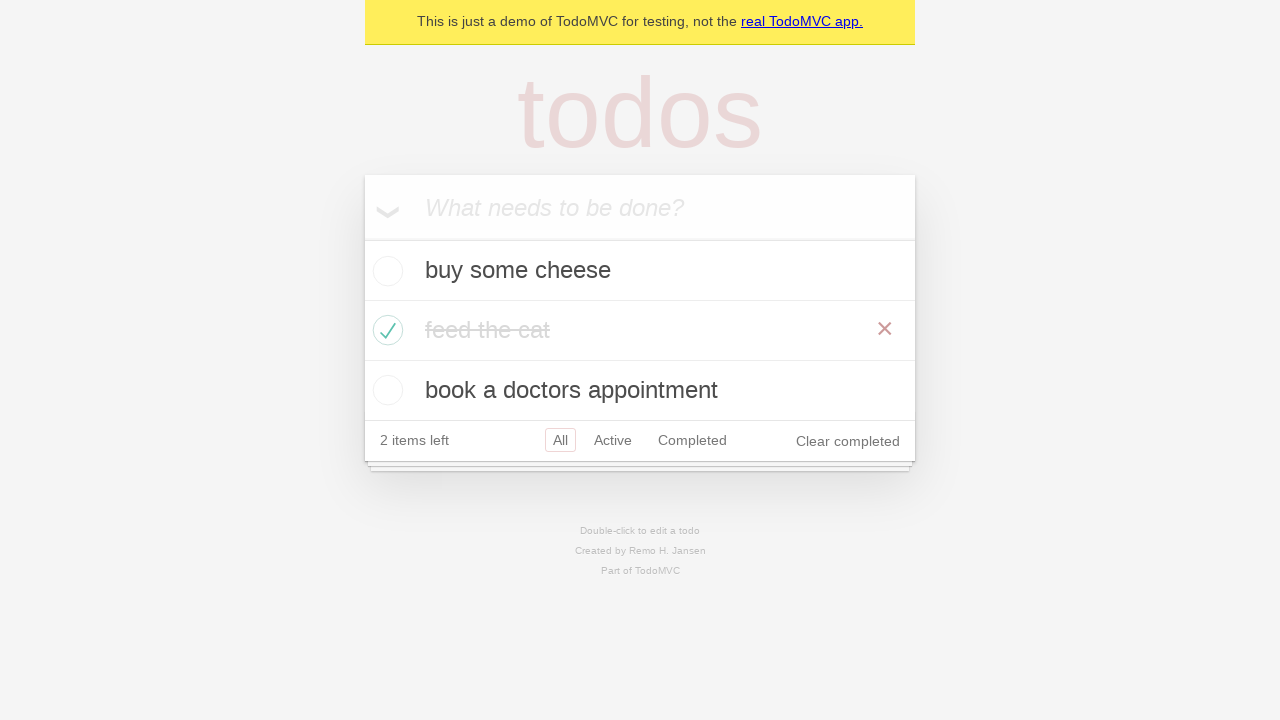